Tests iframe handling by interacting with elements inside an embedded iframe and verifying content

Starting URL: https://rahulshettyacademy.com/AutomationPractice/

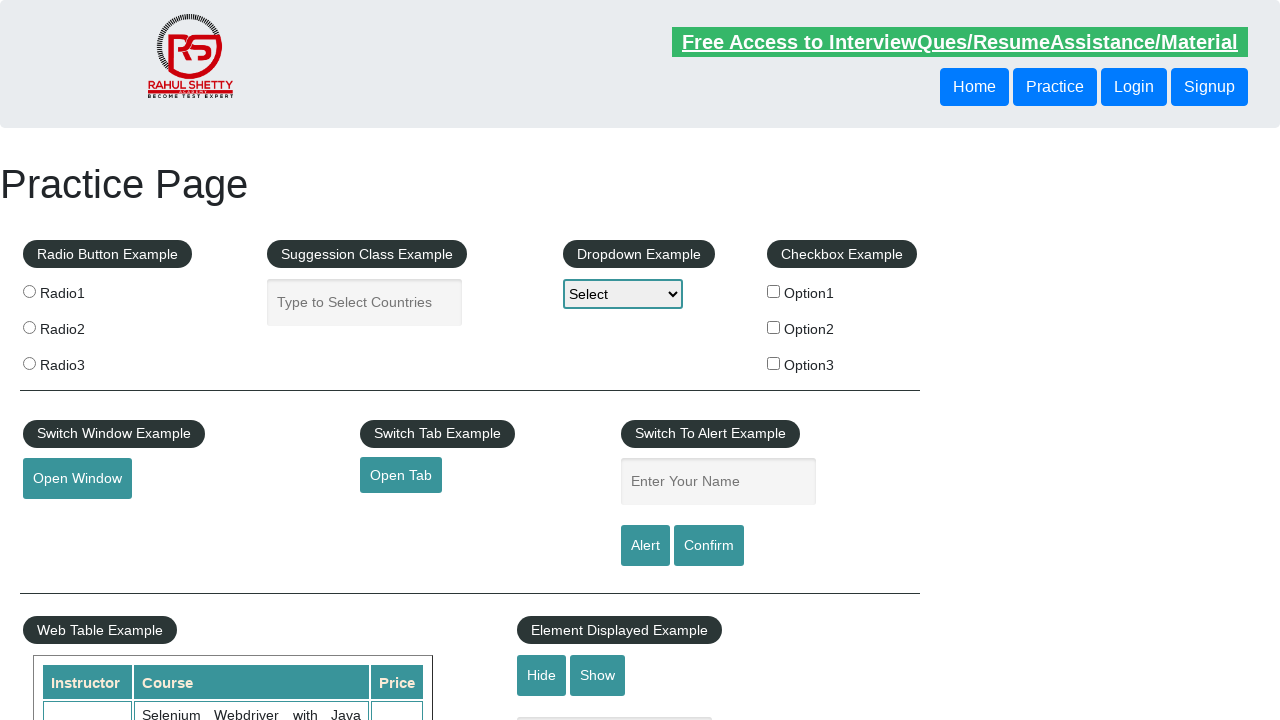

Navigated to AutomationPractice page
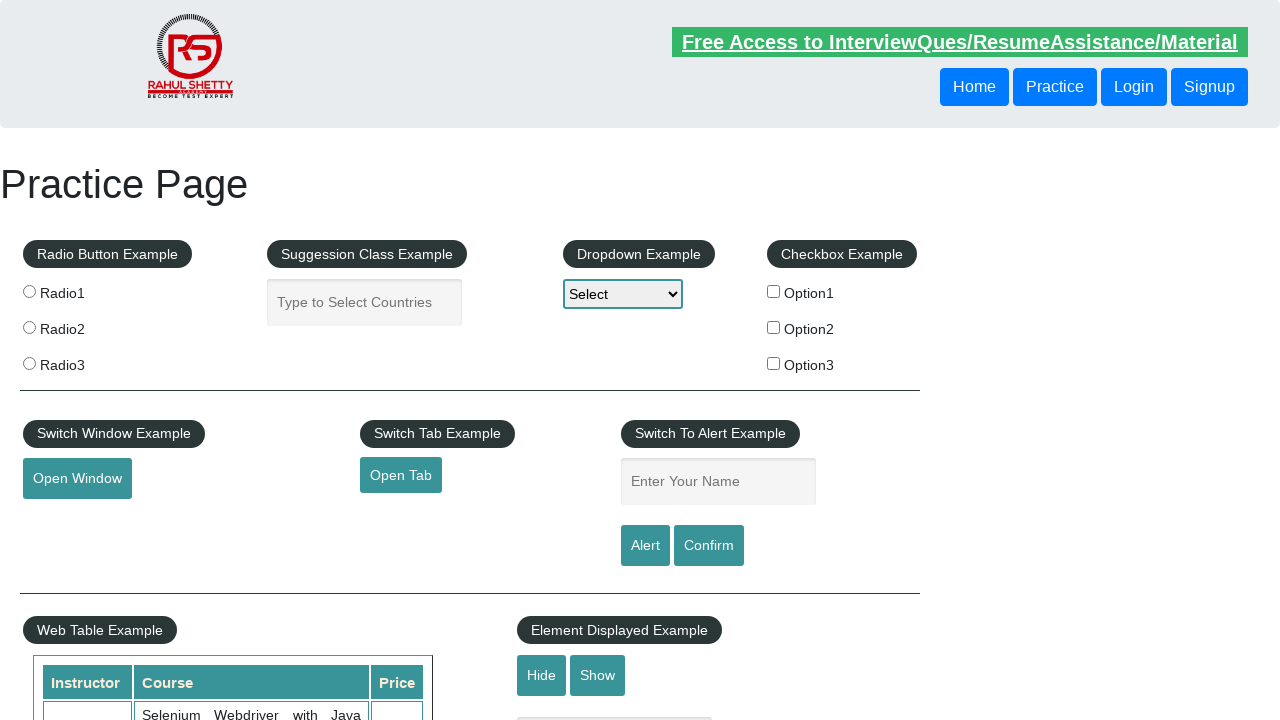

Located courses iframe element
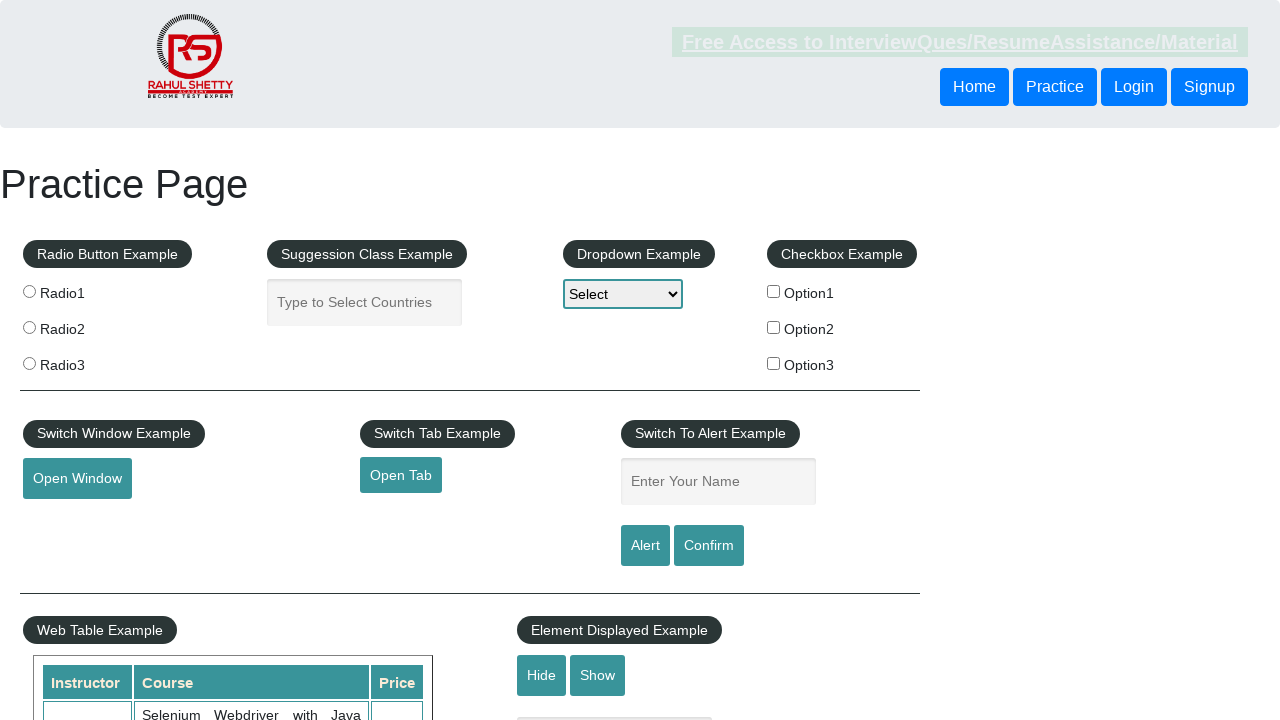

Clicked lifetime access link within iframe at (307, 360) on #courses-iframe >> internal:control=enter-frame >> a[href*="lifetime-access"]:vi
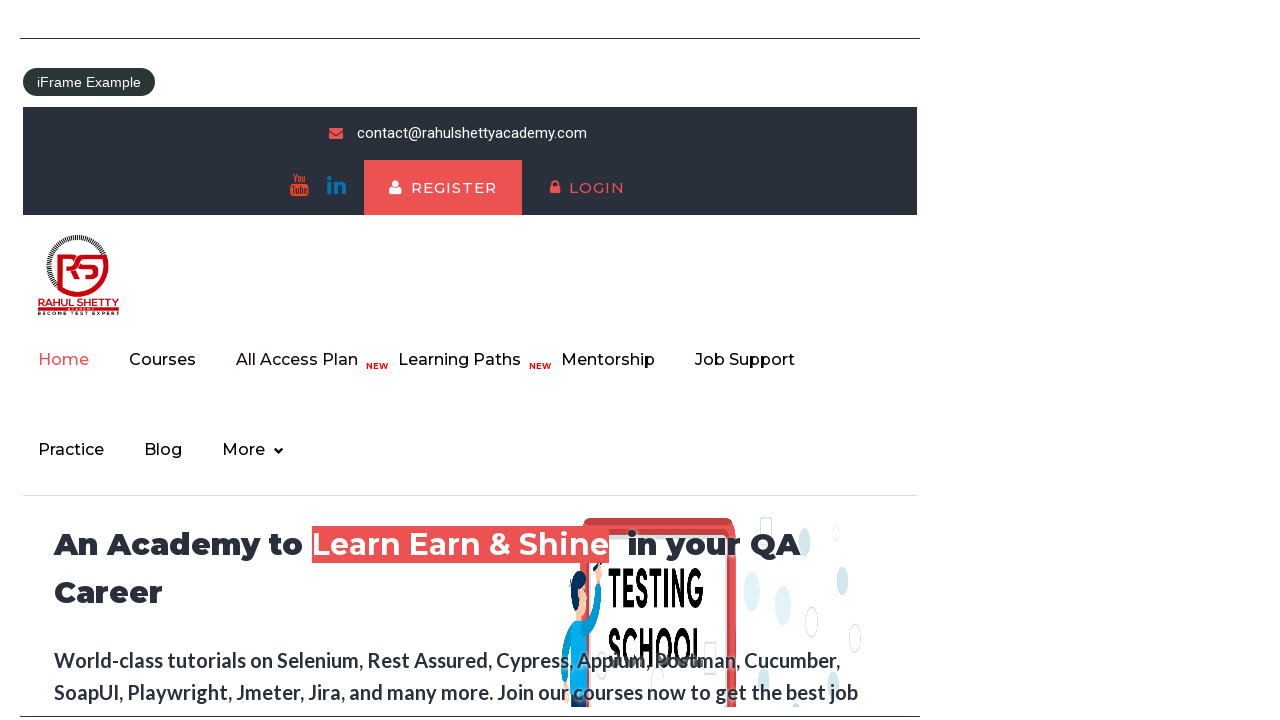

Waited for text heading element to load in iframe
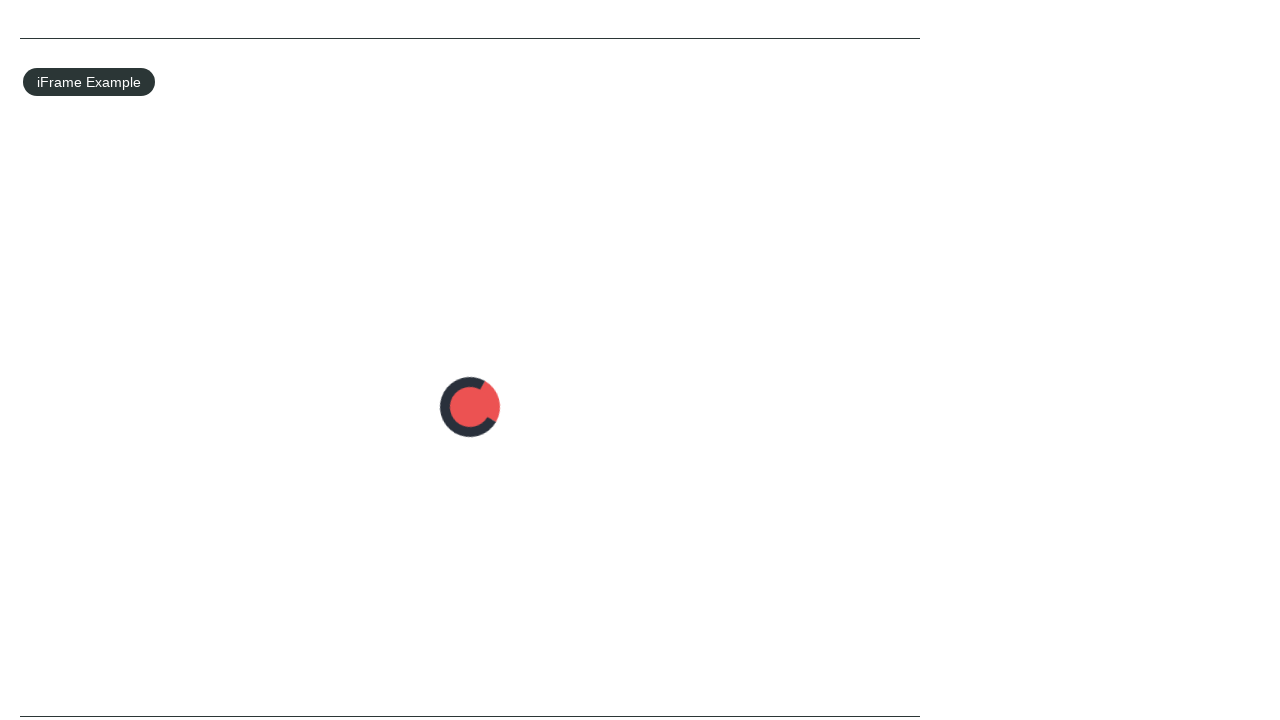

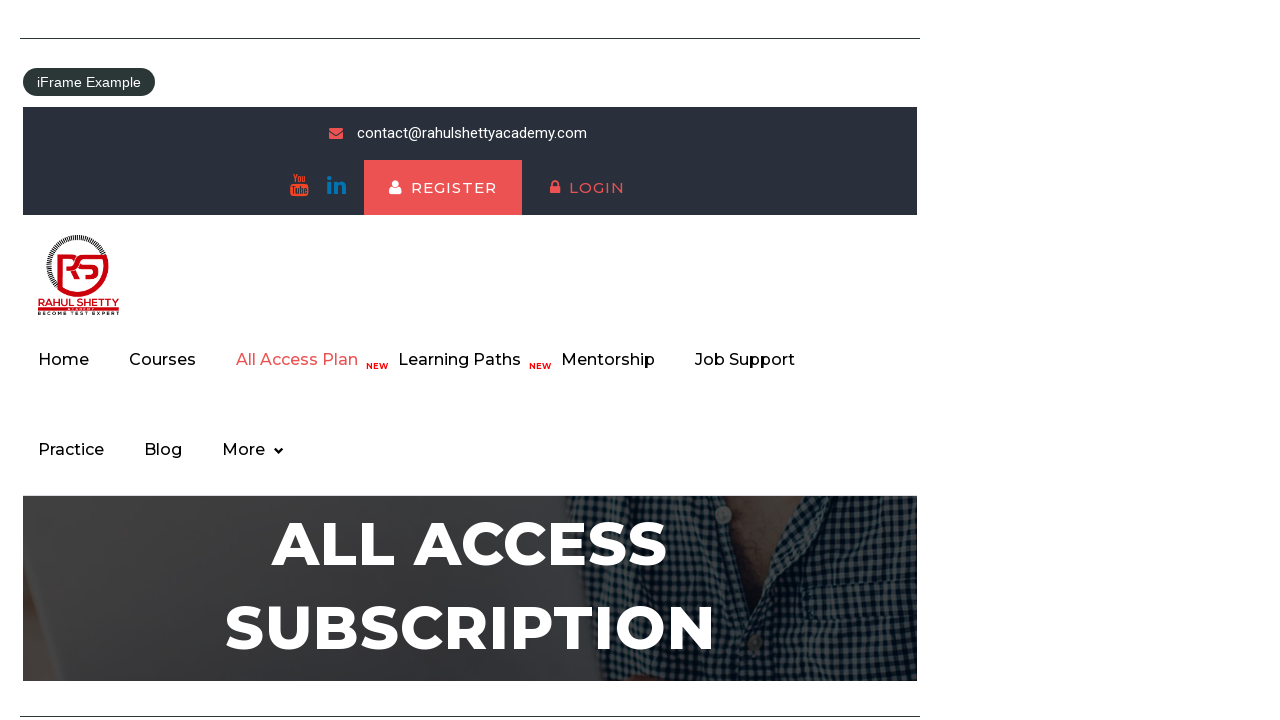